Tests that no selection message is displayed when no radio button has been selected

Starting URL: https://demoqa.com/elements

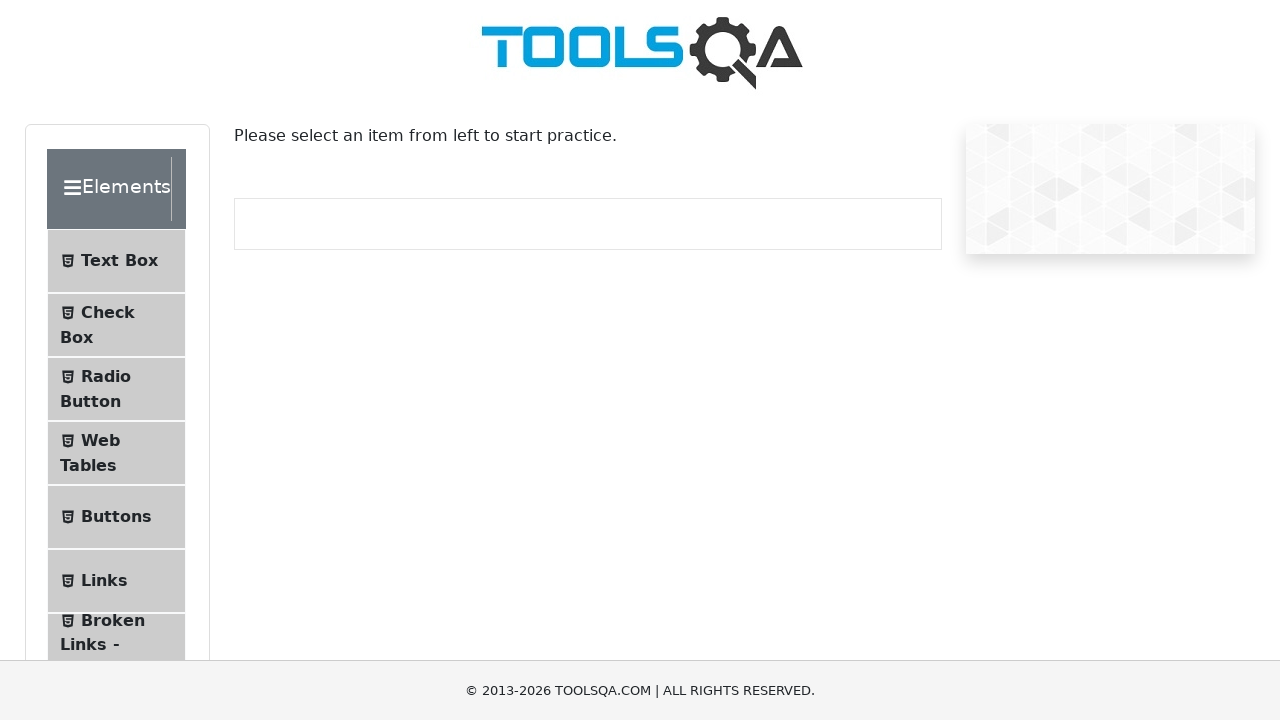

Clicked on Radio Button menu item at (116, 389) on #item-2
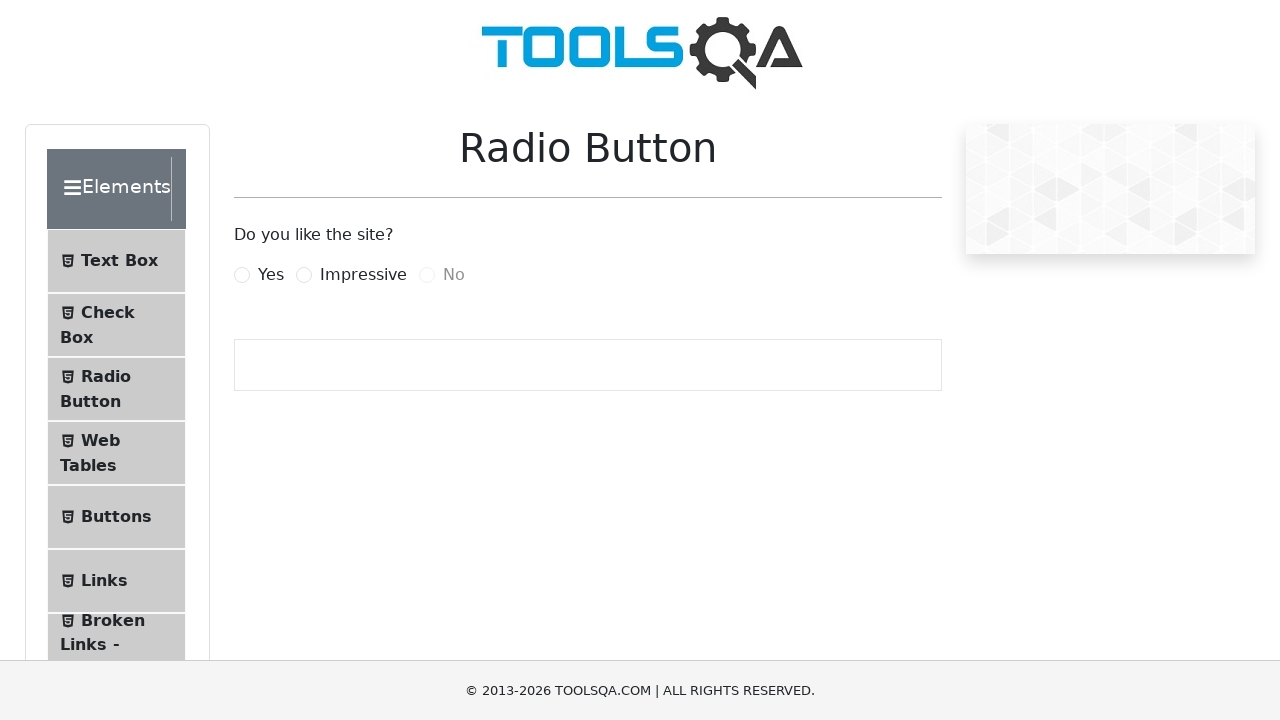

Waited for page to load
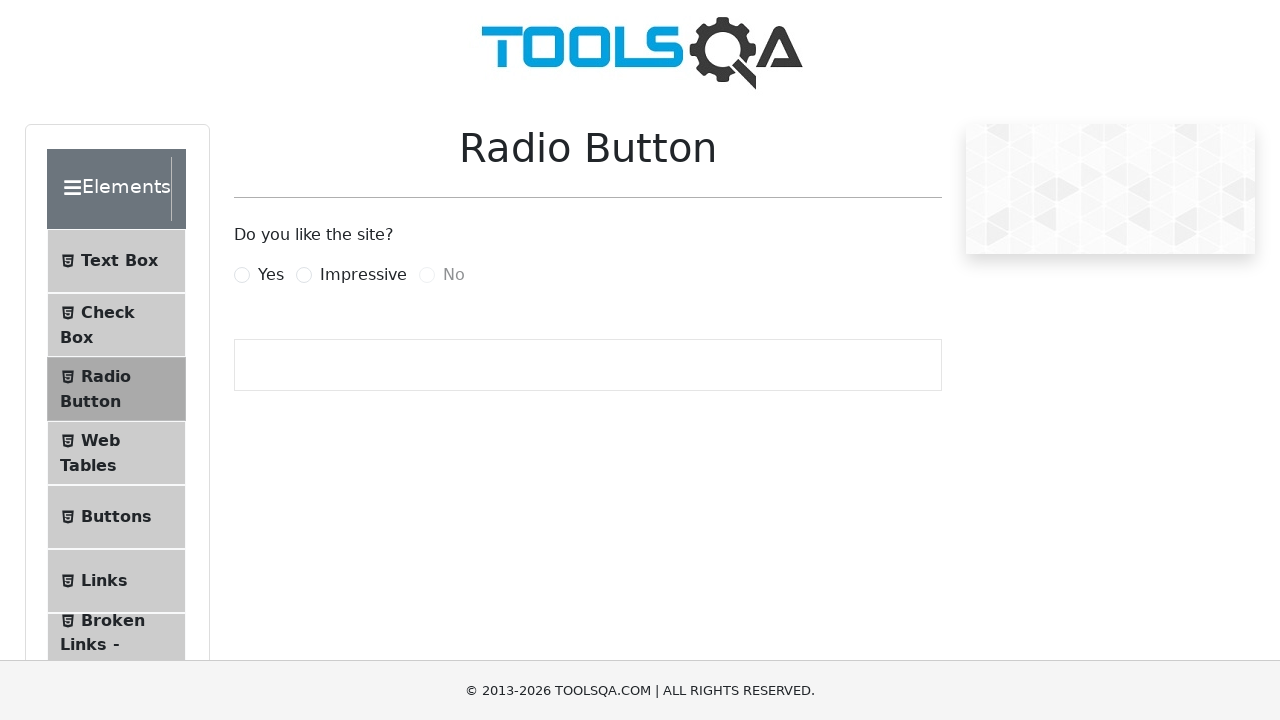

Verified that 'You have selected' message is not displayed when no radio button is selected
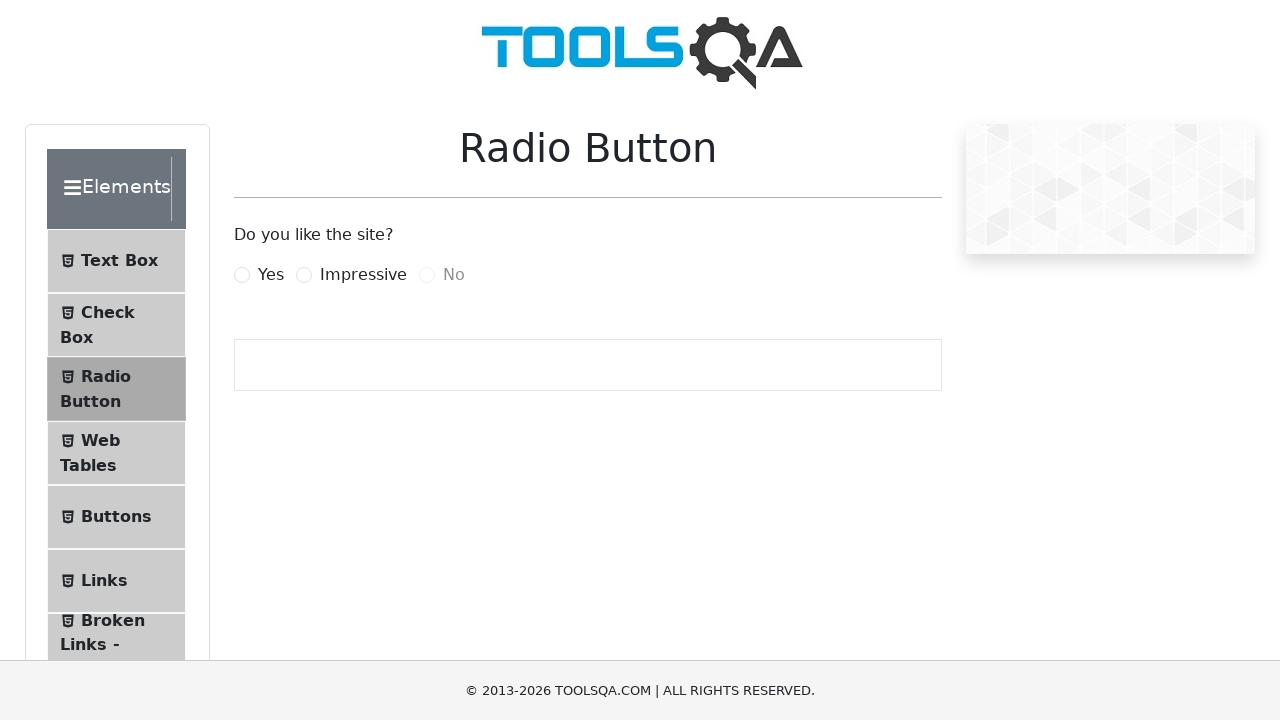

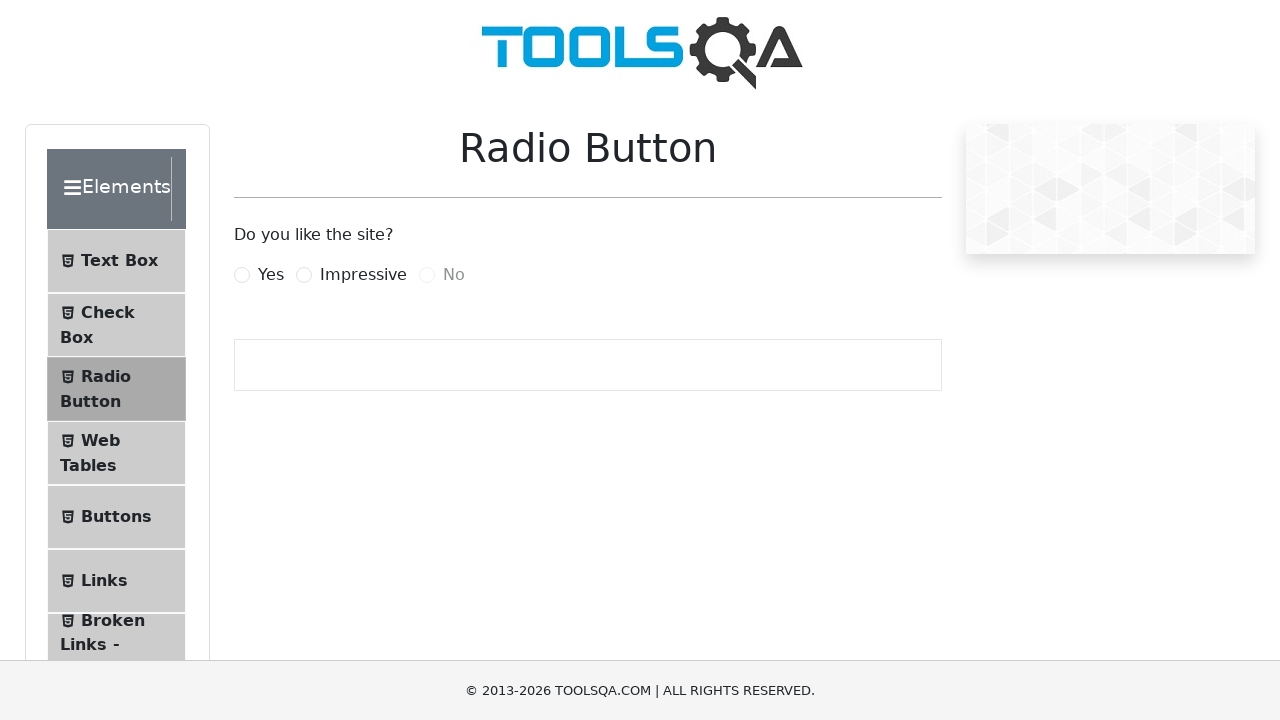